Tests web tables functionality by adding a new record through a modal form, searching for the record, and then deleting it.

Starting URL: https://demoqa.com/webtables

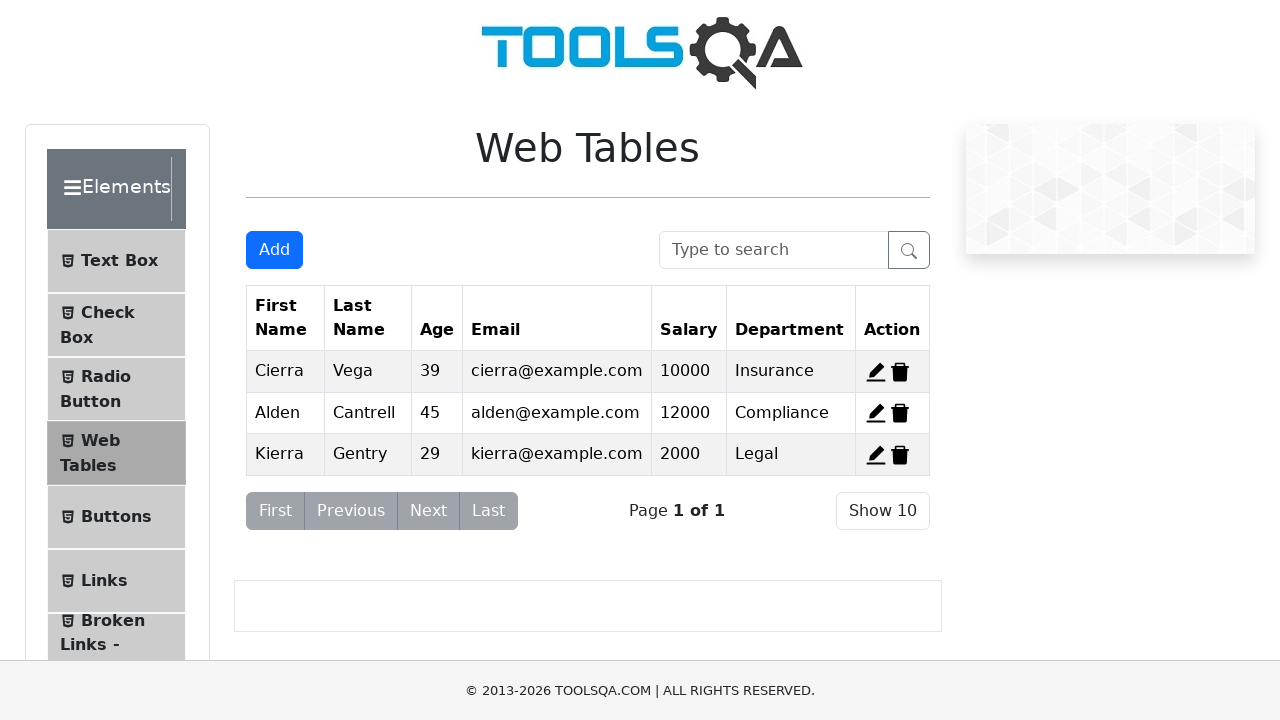

Clicked Add New Record button to open modal form at (274, 250) on #addNewRecordButton
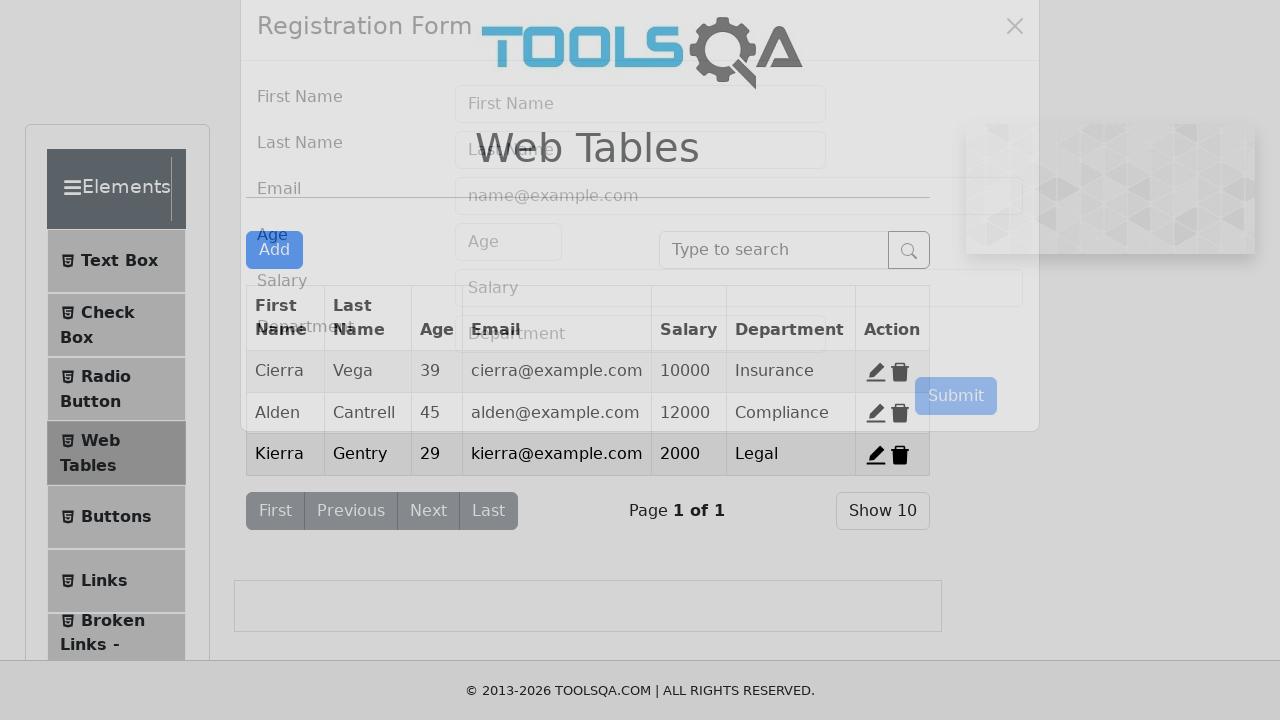

Modal form loaded and became visible
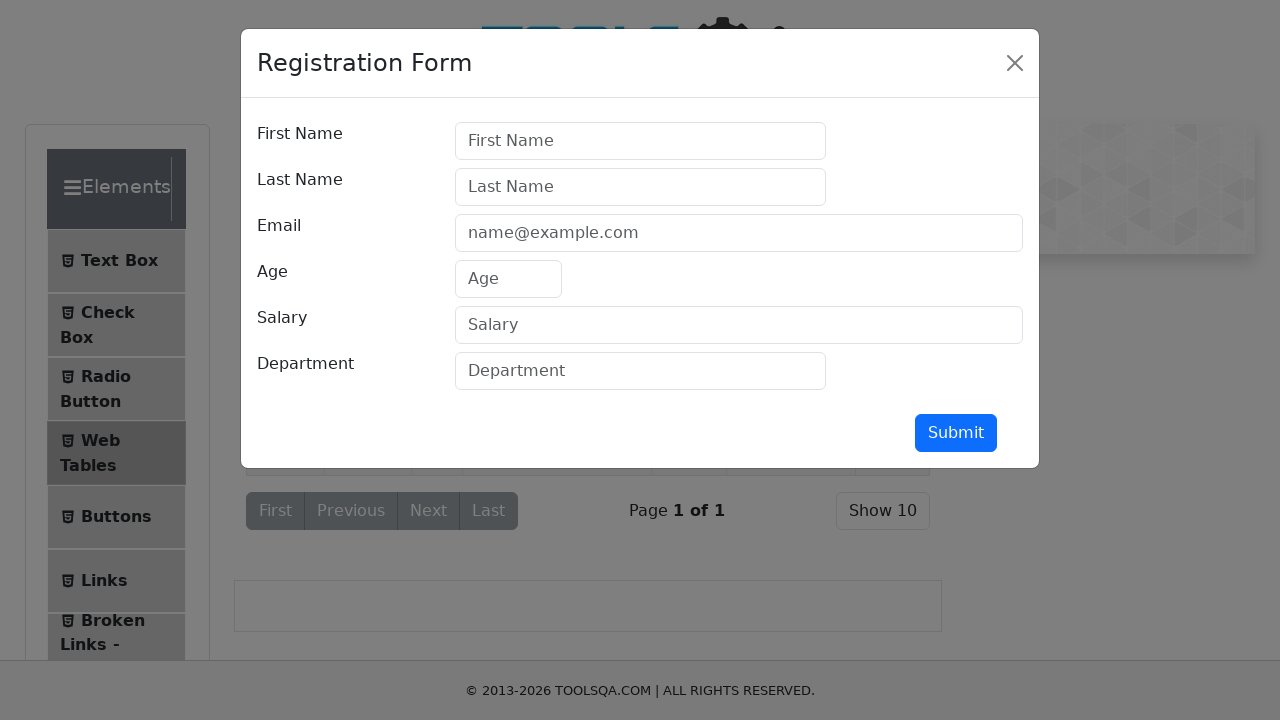

Entered first name 'Max' in the form on #firstName
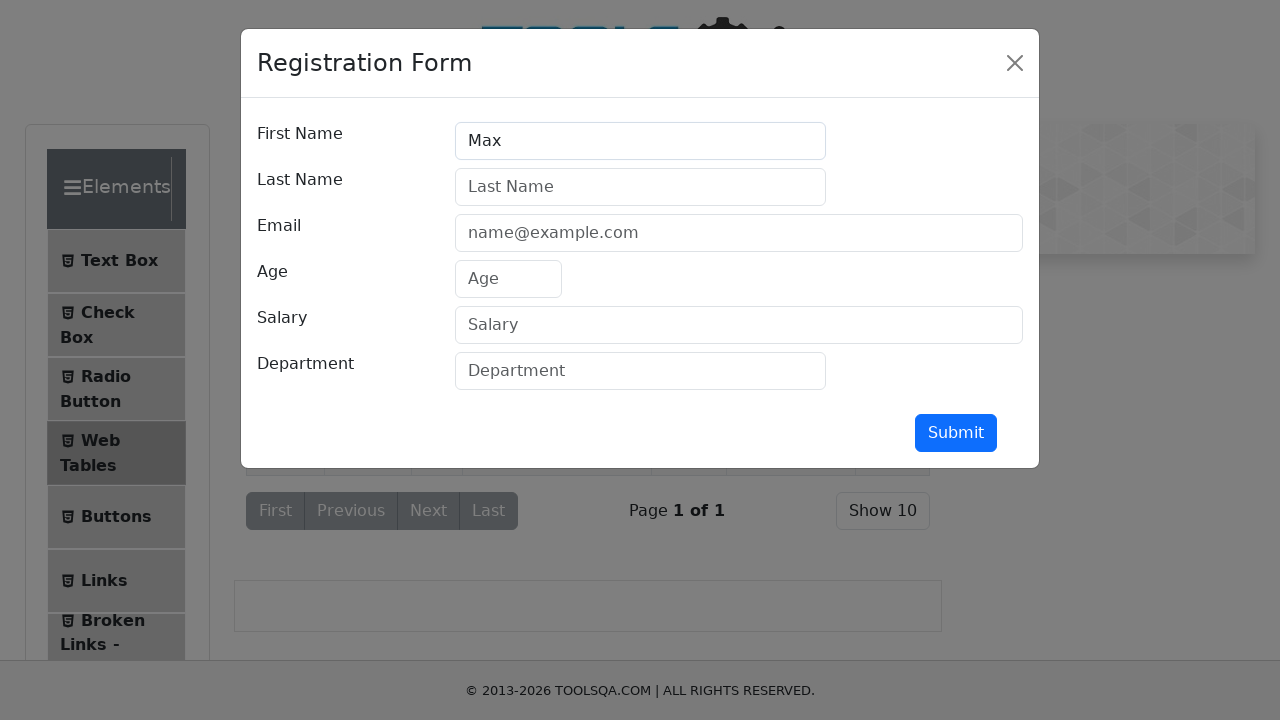

Entered last name 'Pankratov' in the form on #lastName
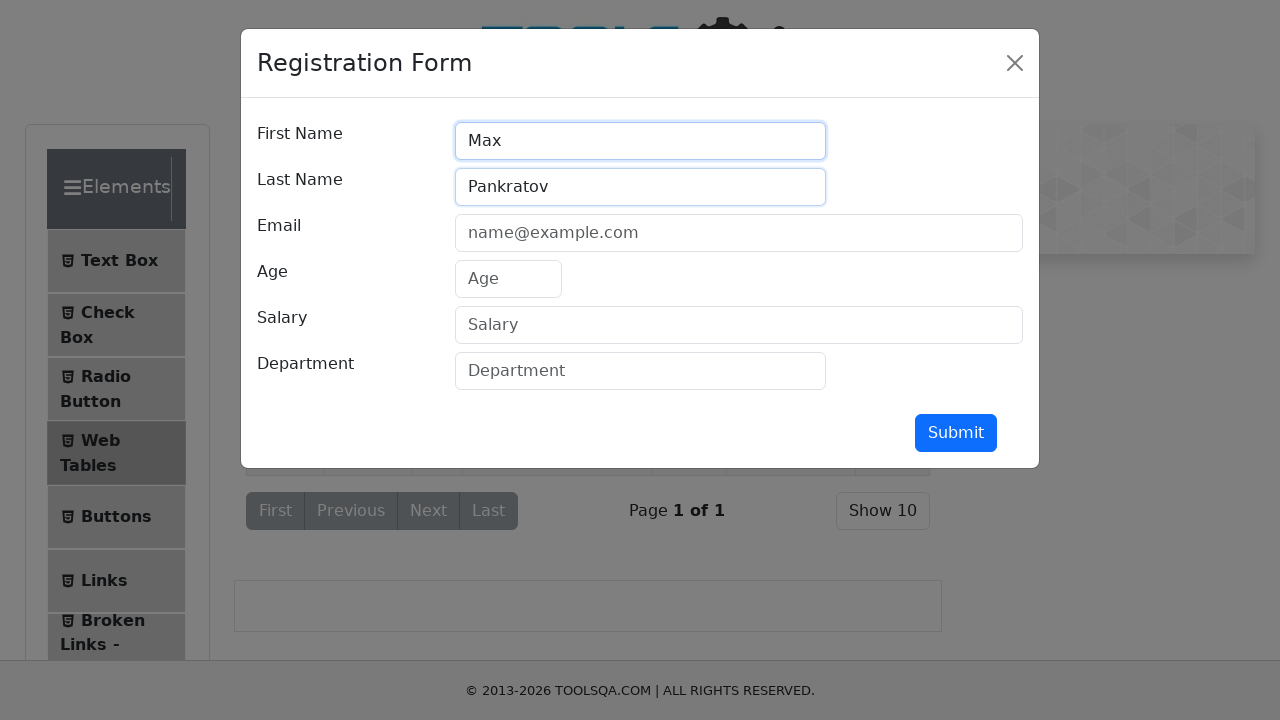

Entered email 'max@mail.ru' in the form on #userEmail
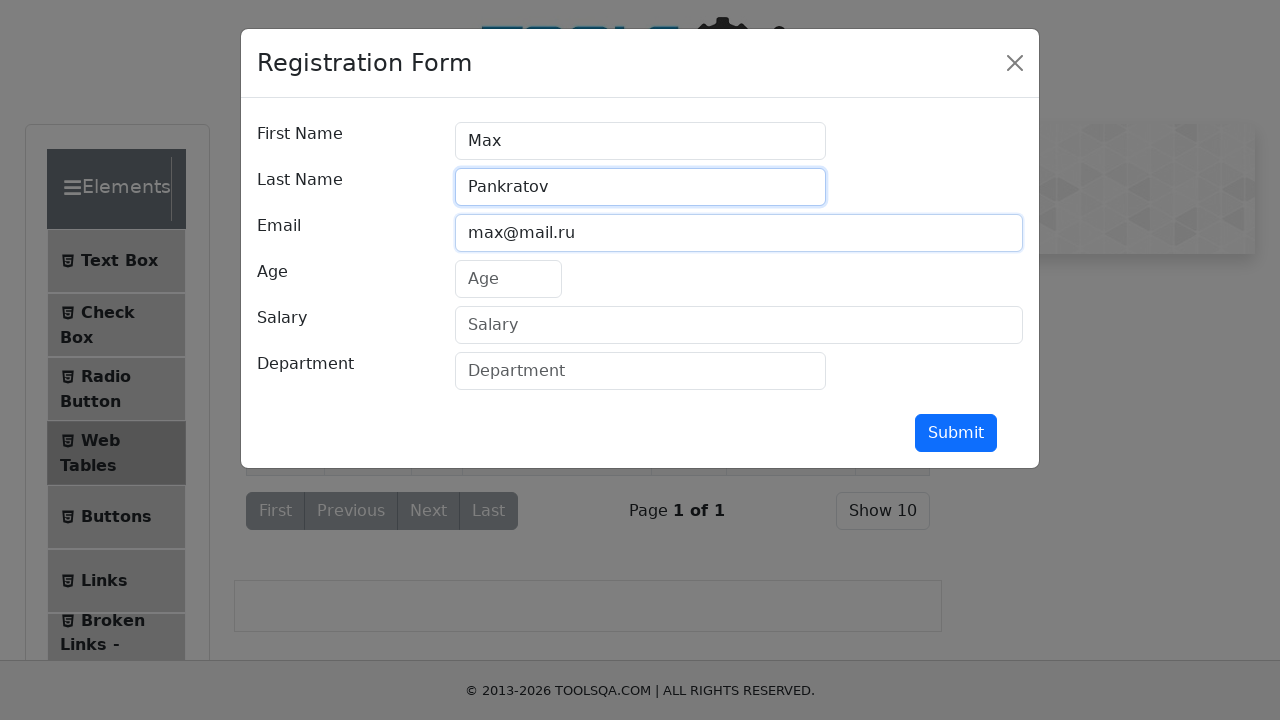

Entered age '43' in the form on #age
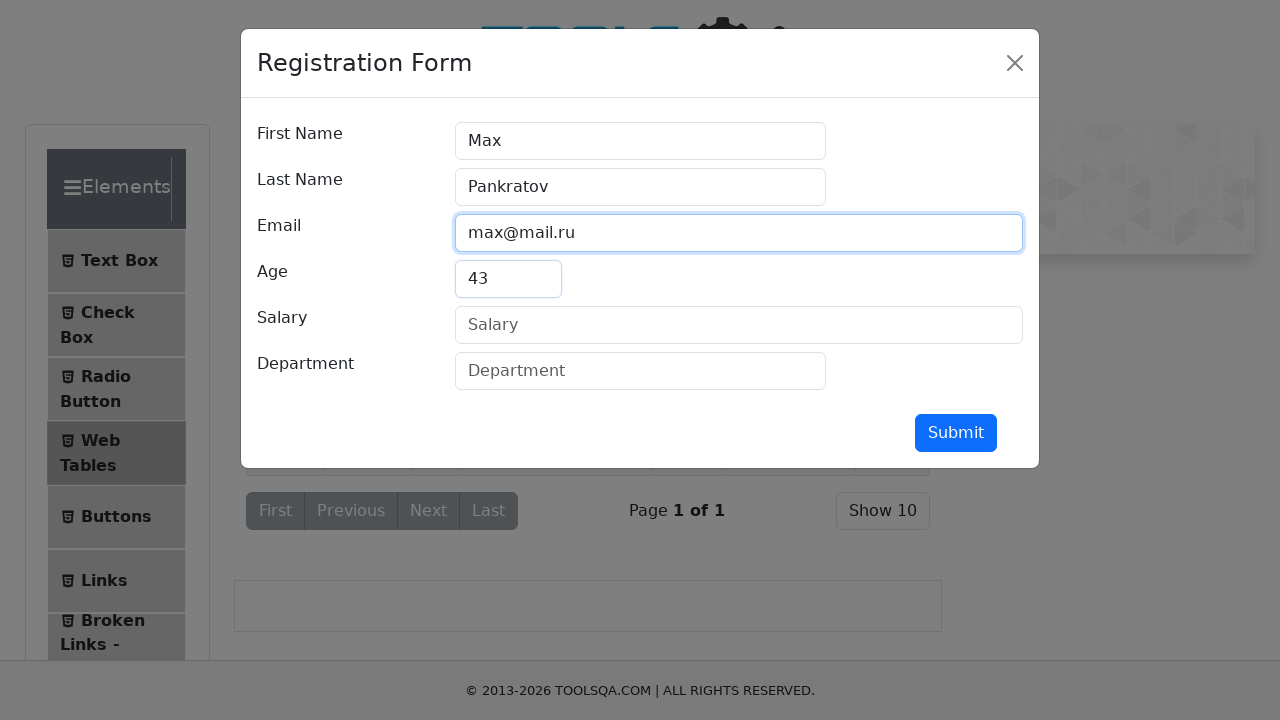

Entered salary '10000' in the form on #salary
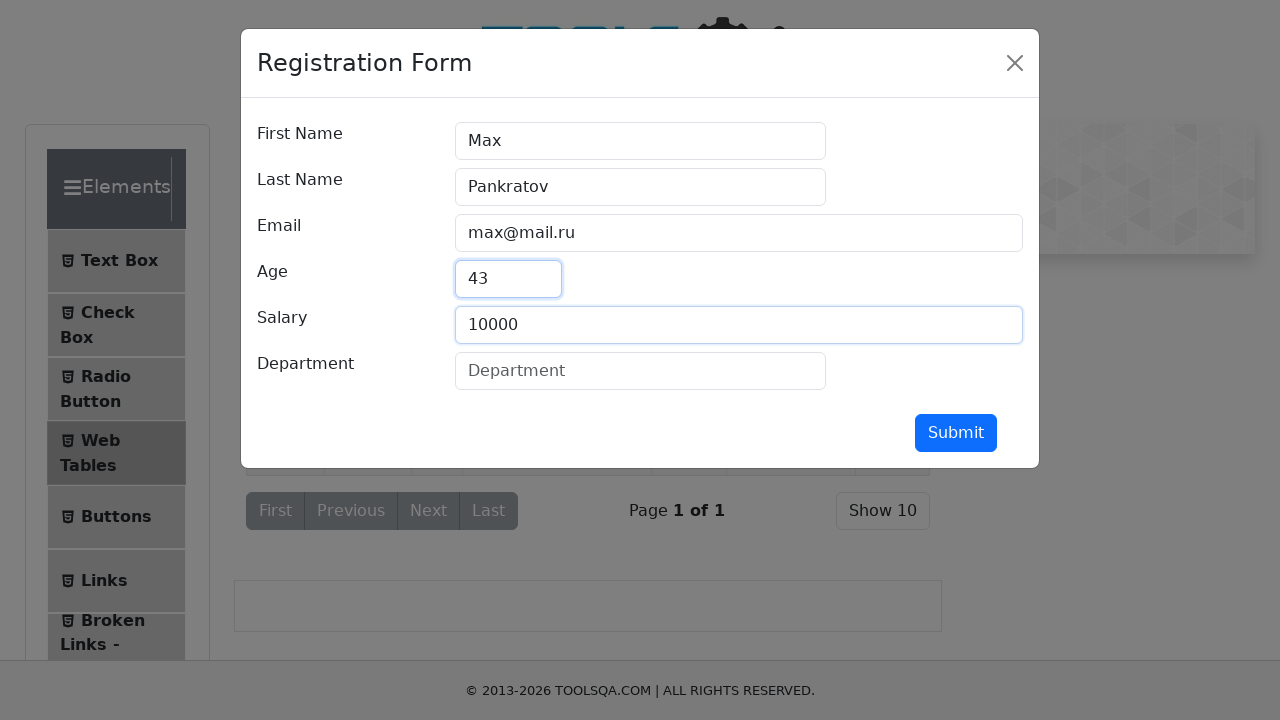

Entered department 'QA Automation' in the form on #department
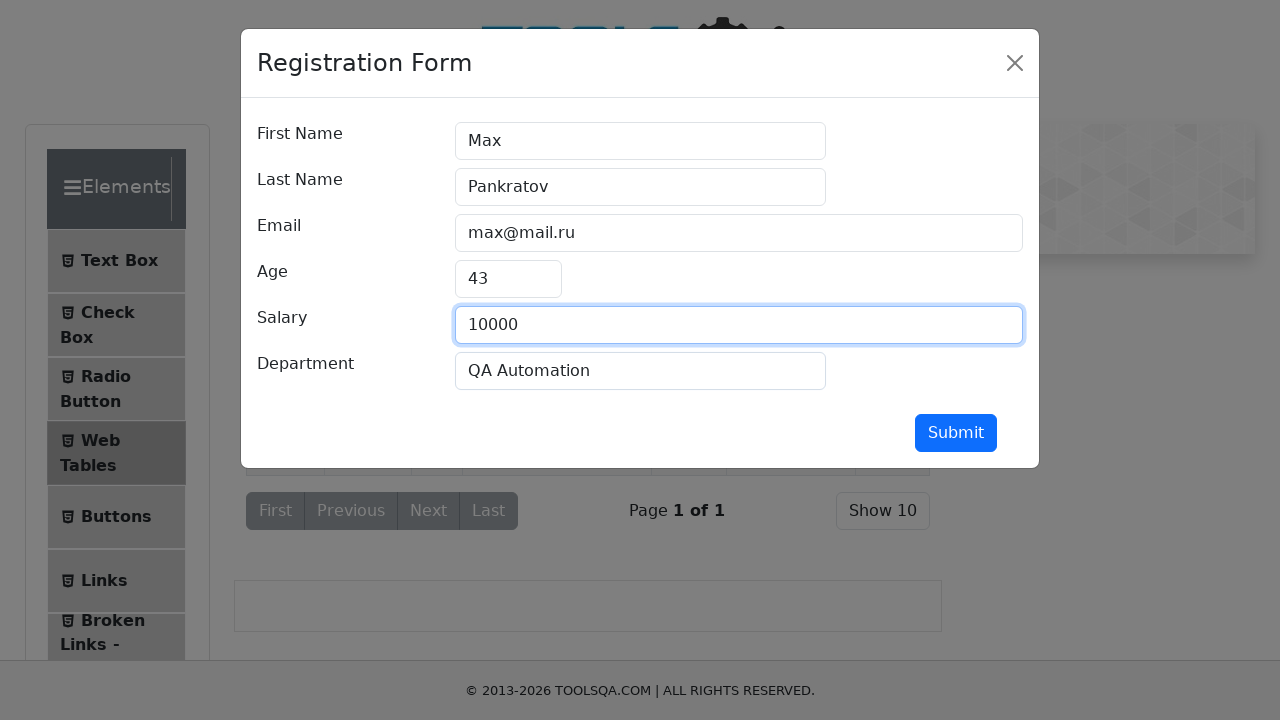

Clicked Submit button to add new record at (956, 433) on #submit
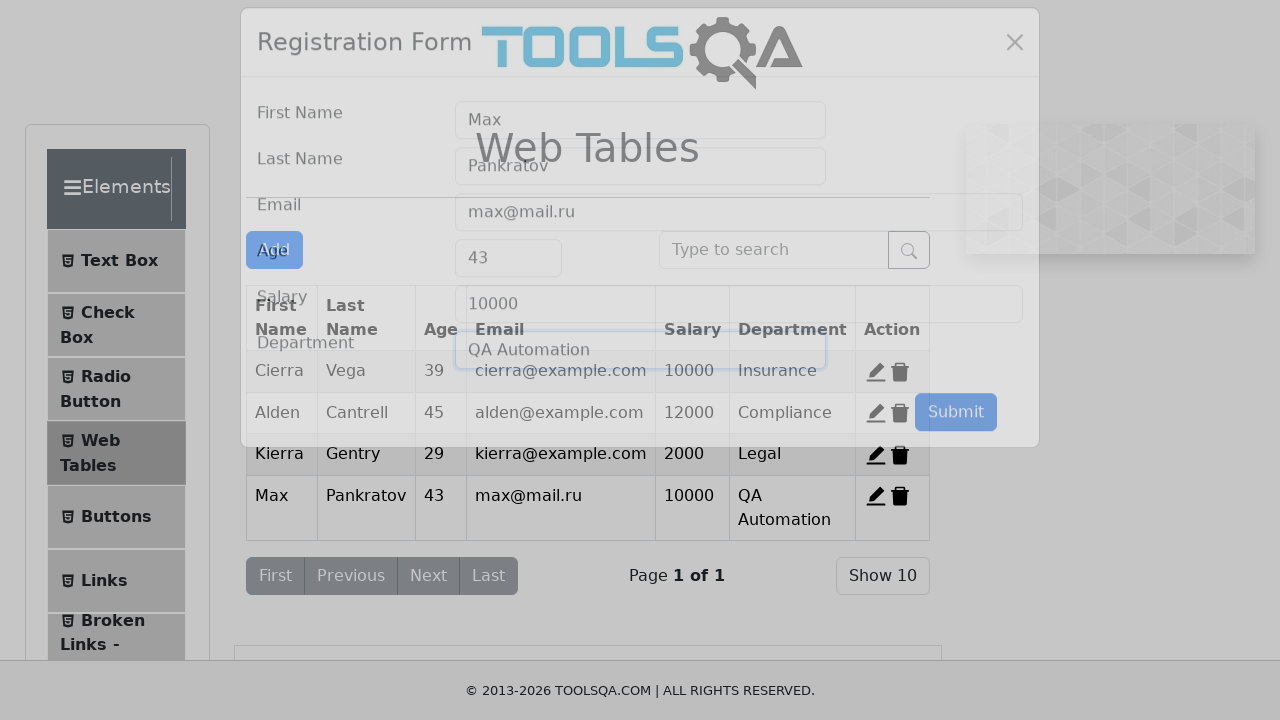

Entered search term 'Max' in the search box on #searchBox
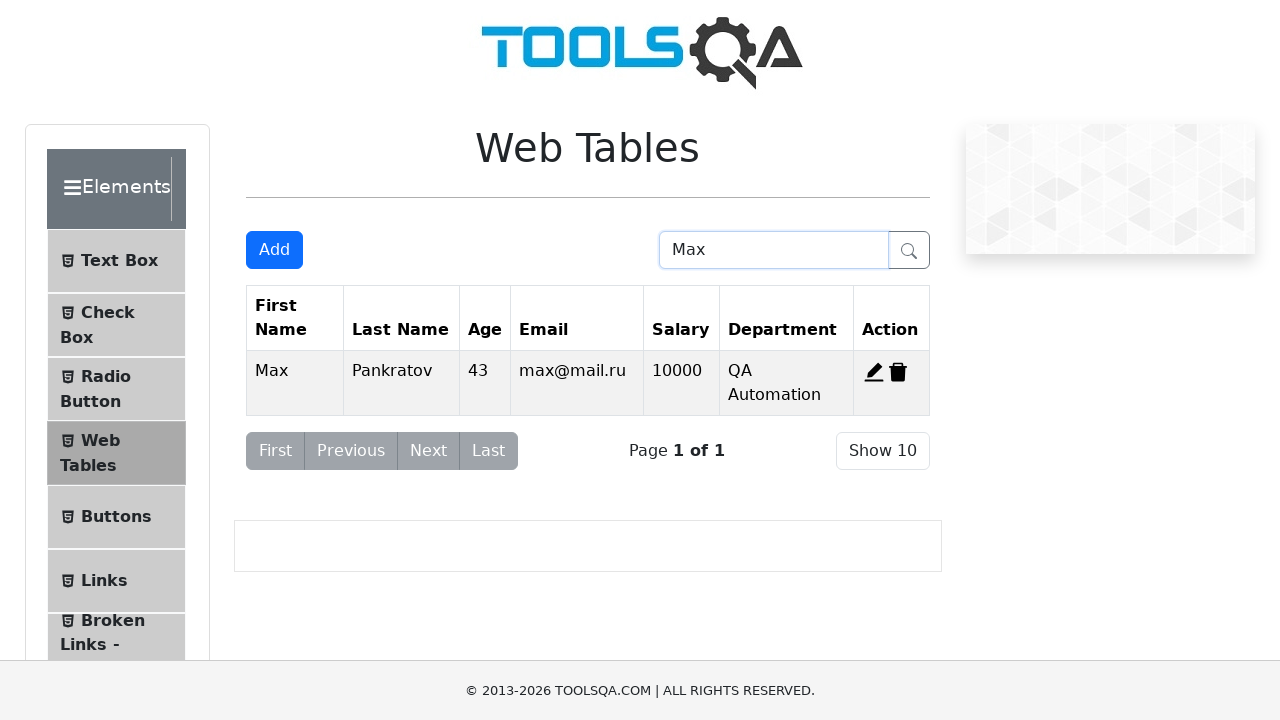

Delete button for the newly created record became visible in search results
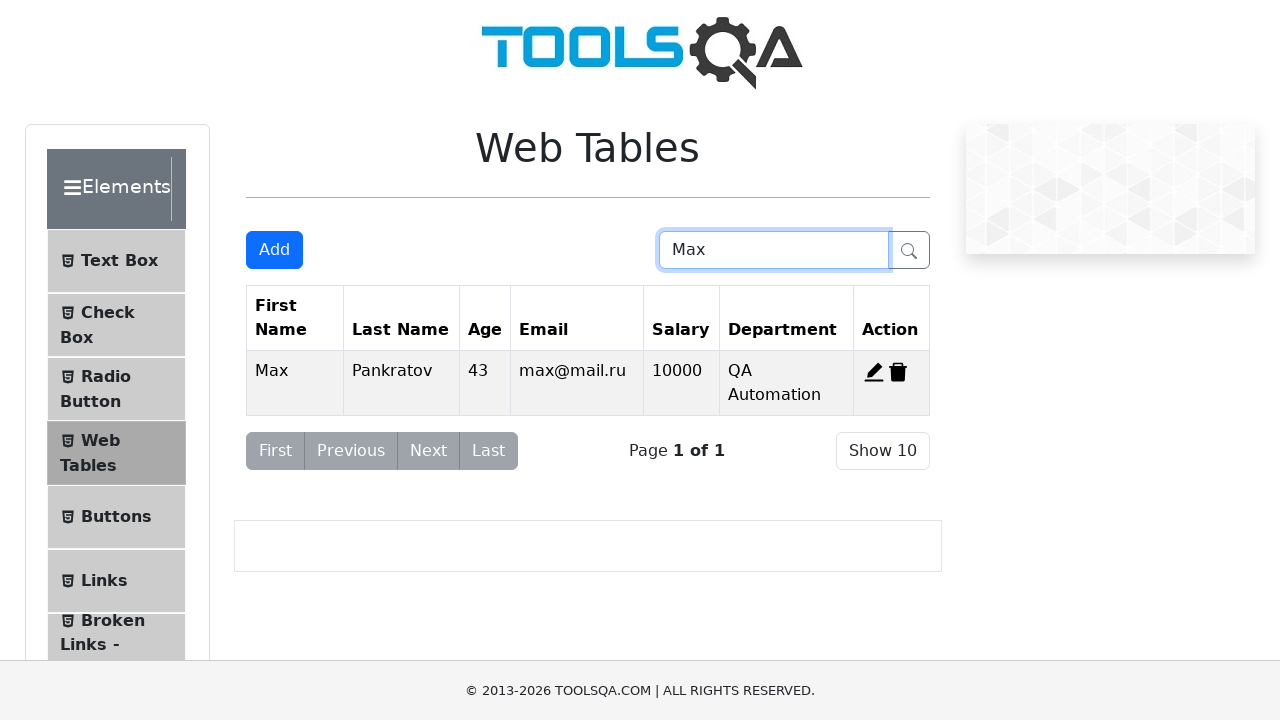

Clicked delete button to remove the record from the table at (898, 372) on #delete-record-4
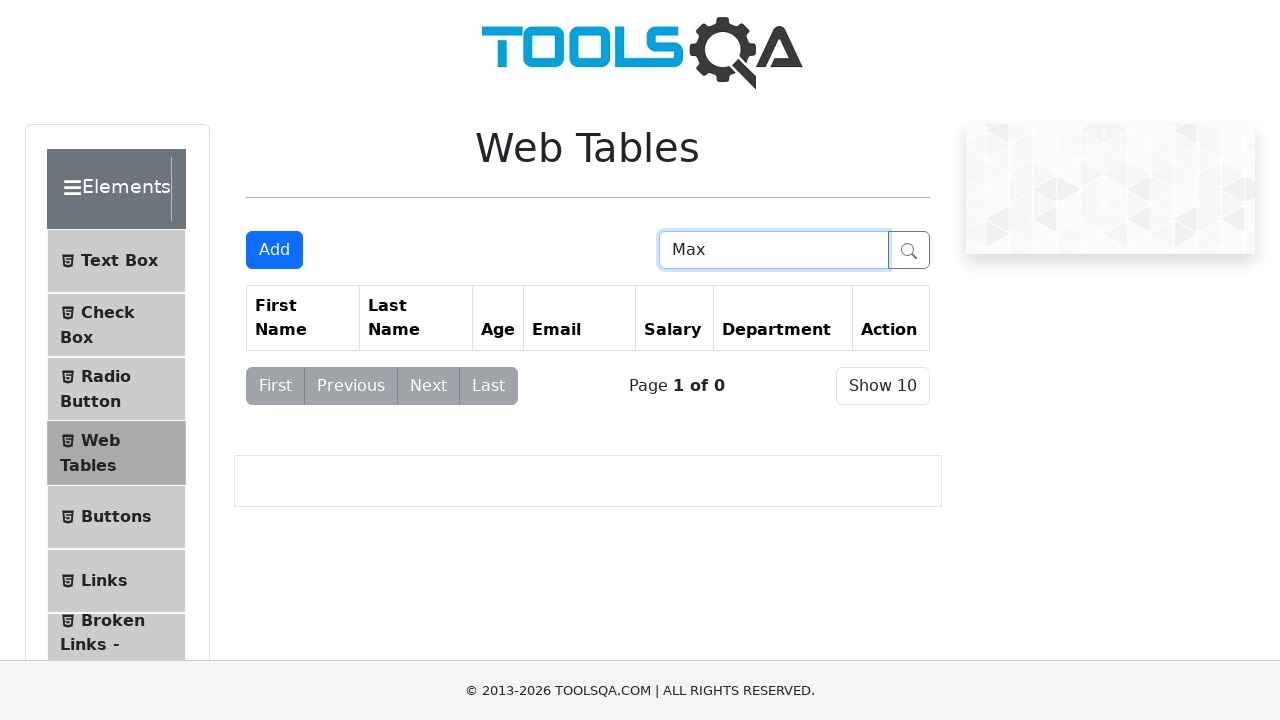

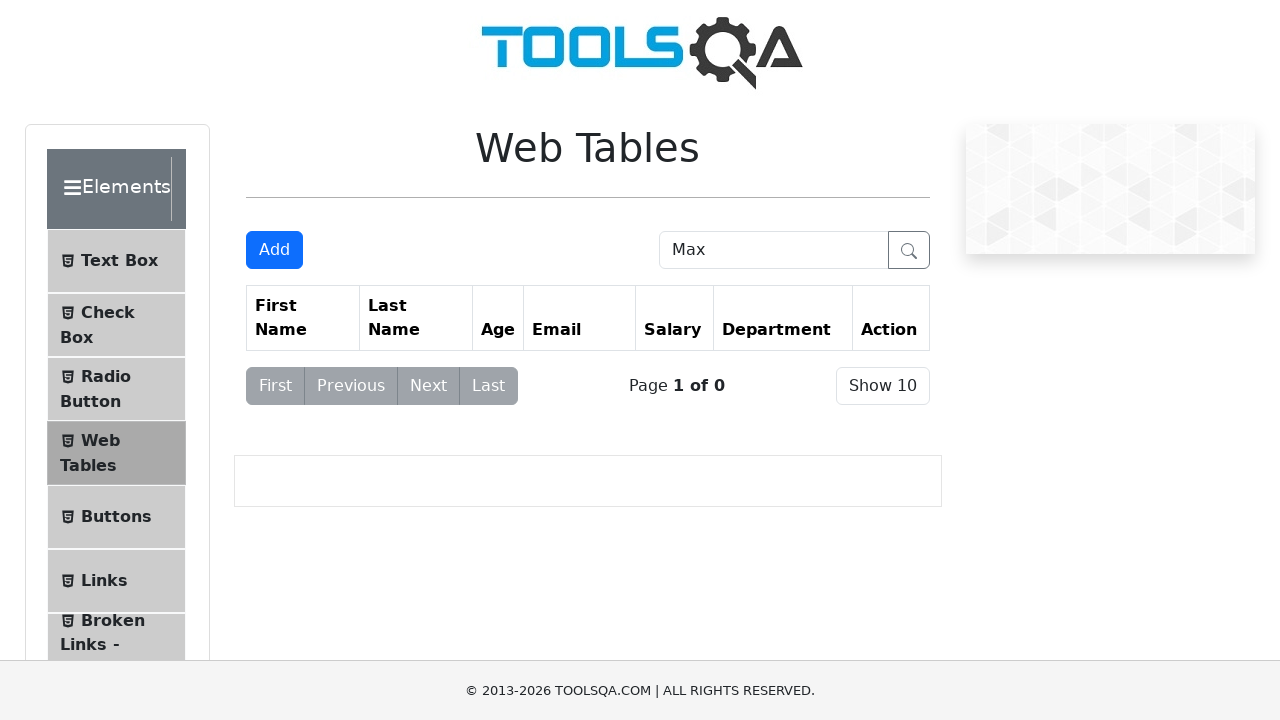